Tests waiting functionality by filling three input fields with delays between each input

Starting URL: https://example.cypress.io/commands/waiting

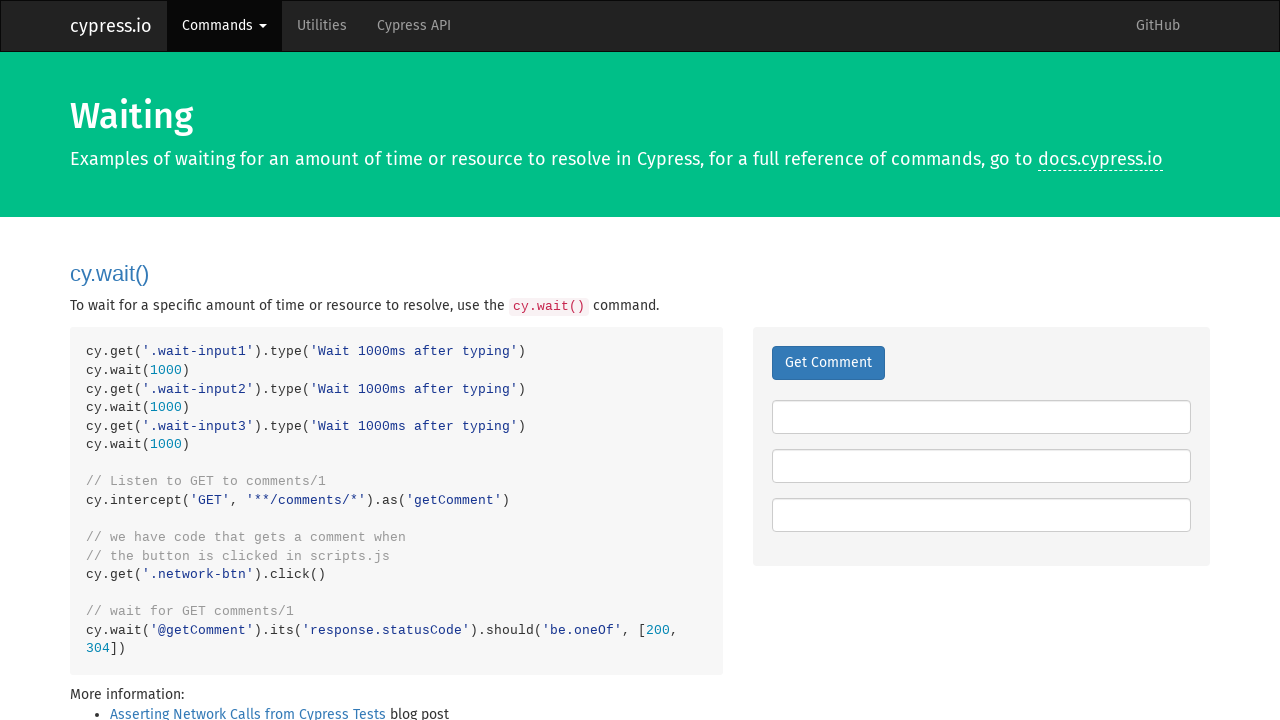

Filled first input field with 'Wait 1000ms after typing' on .wait-input1
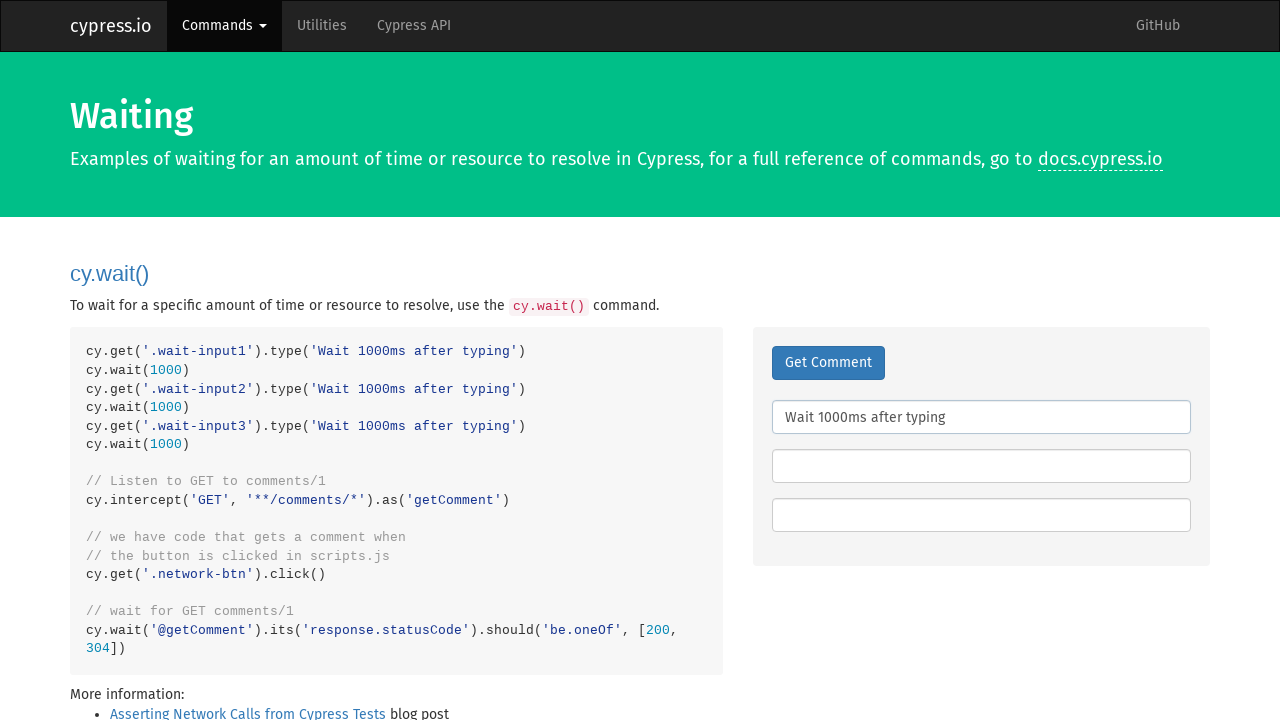

Waited 1000ms after filling first input field
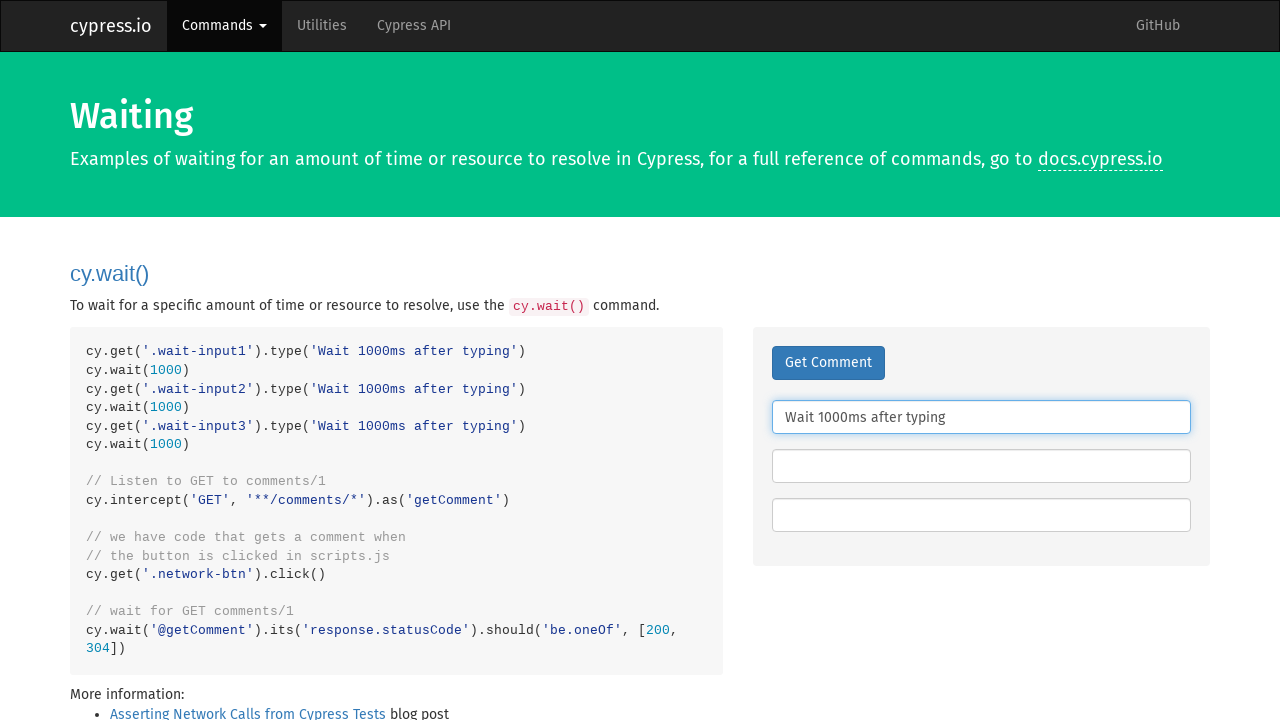

Filled second input field with 'Wait 1000ms after typing' on .wait-input2
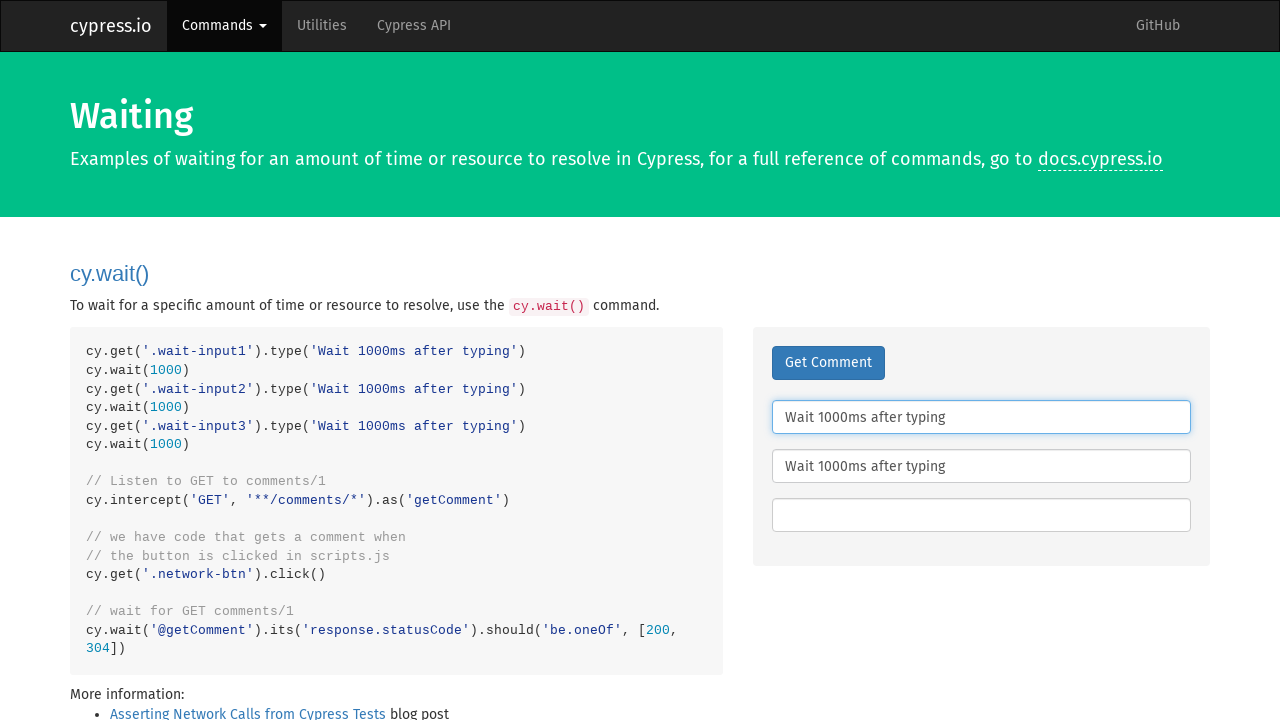

Waited 1000ms after filling second input field
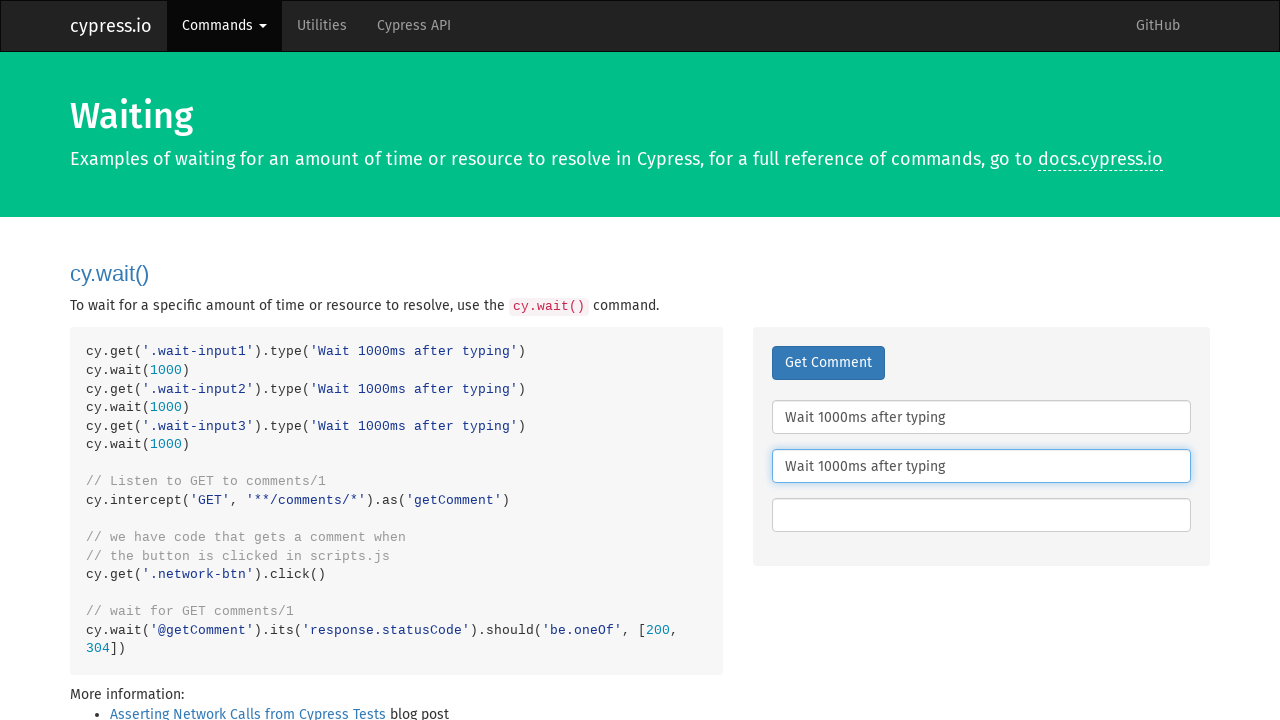

Filled third input field with 'Wait 1000ms after typing' on .wait-input3
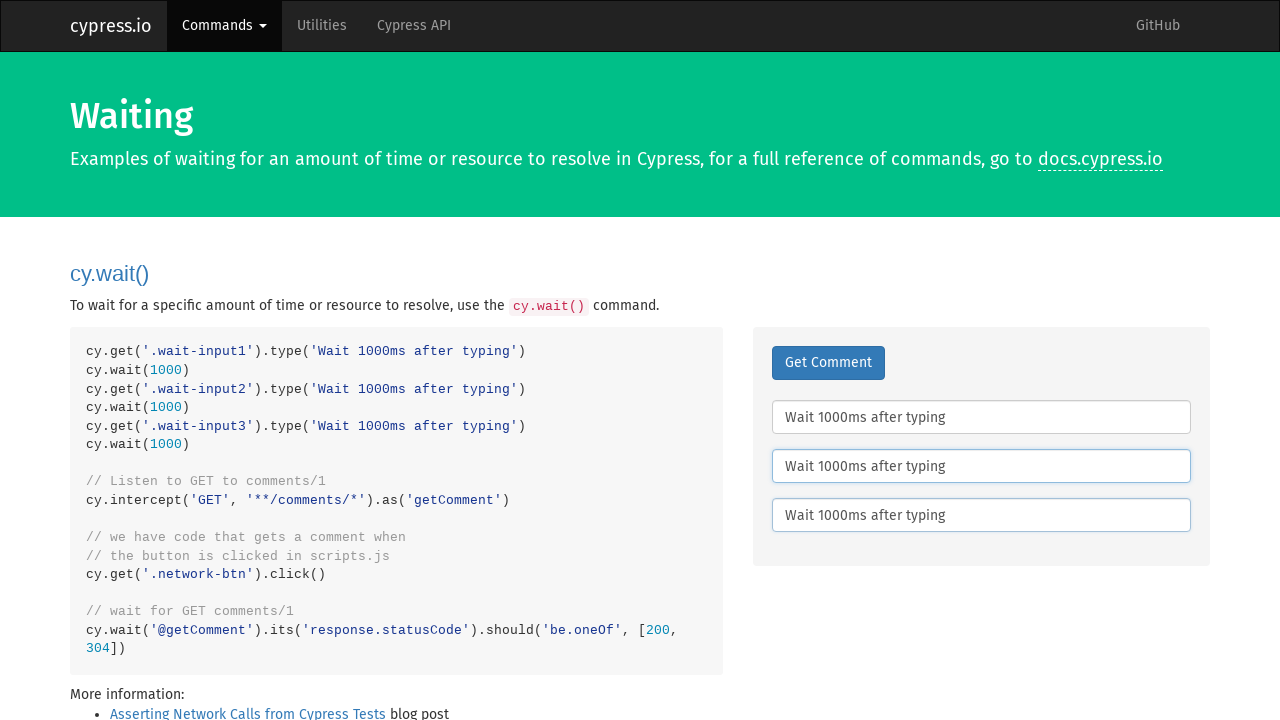

Waited 1000ms after filling third input field
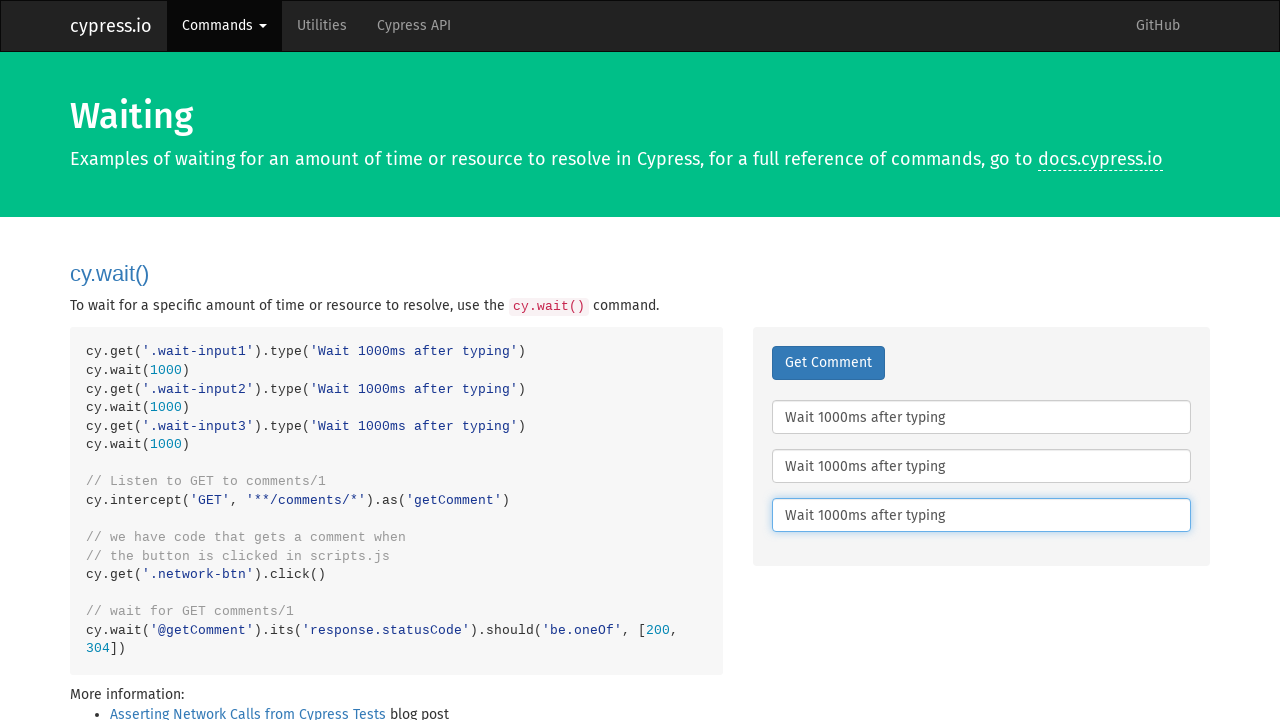

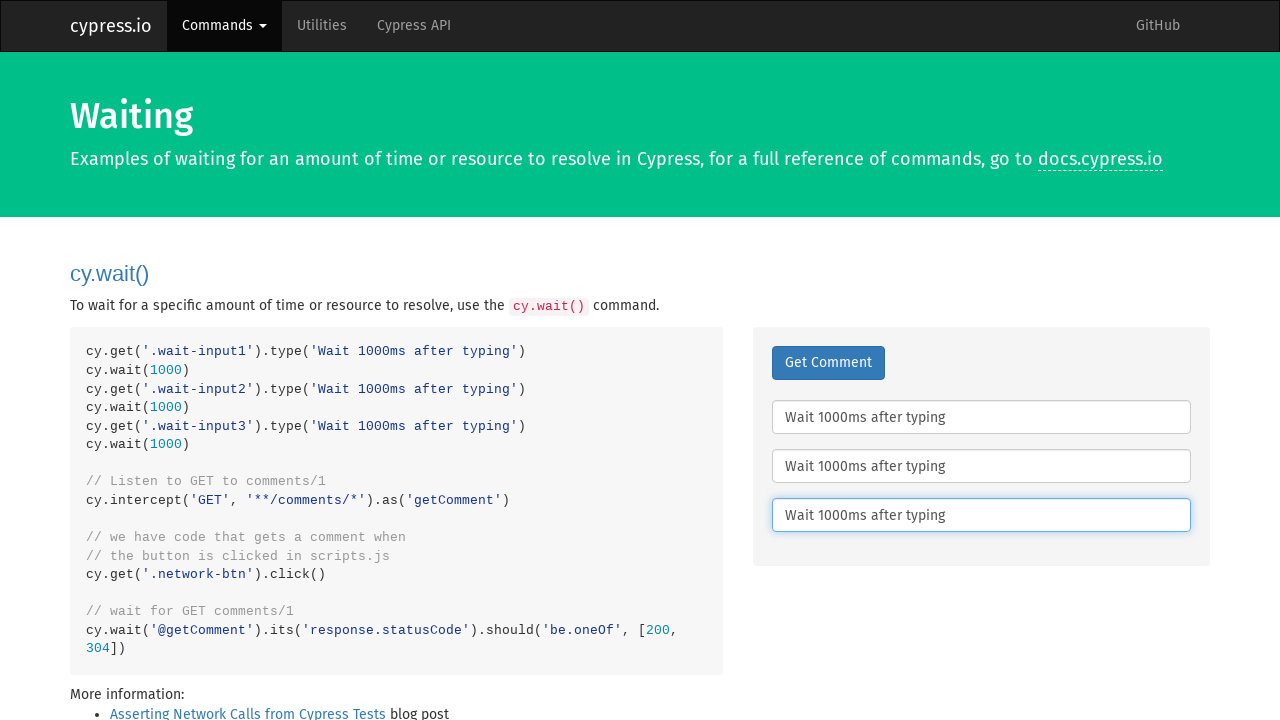